Tests a flight booking flow on BlazeDemo by selecting a flight and filling out the purchase form with passenger and payment details

Starting URL: https://blazedemo.com/

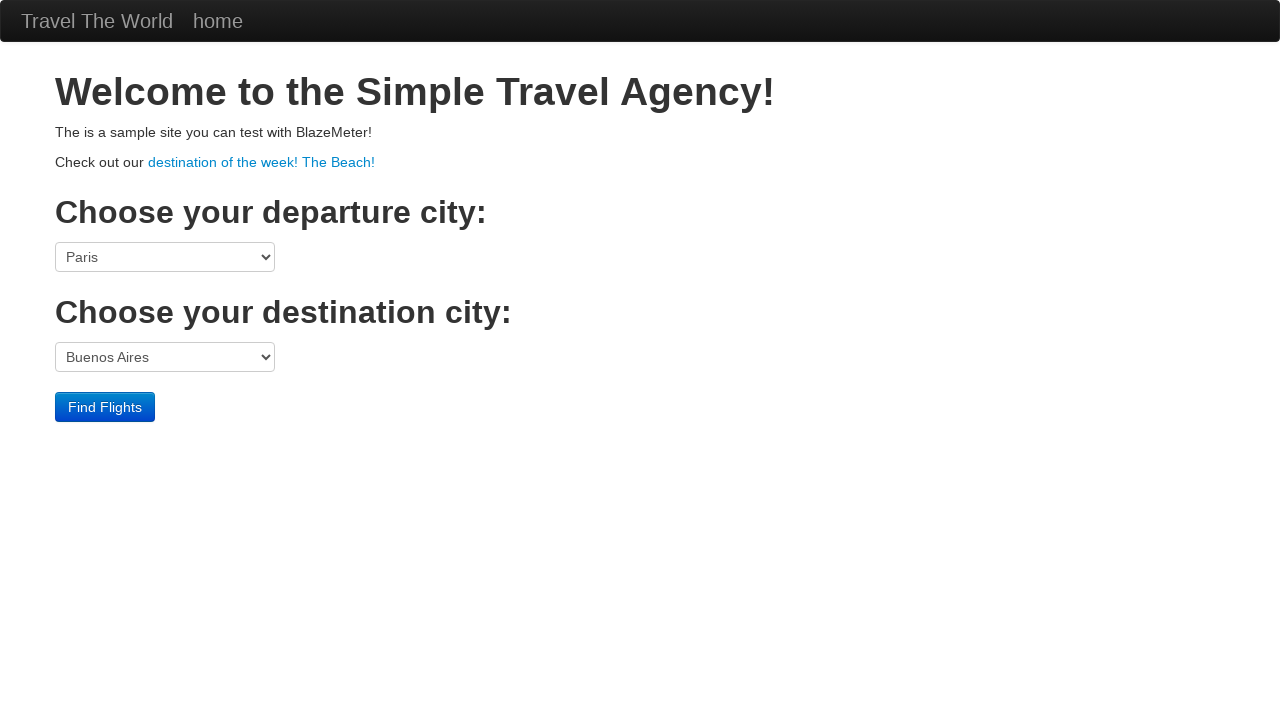

Clicked search flights button at (105, 407) on .btn-primary
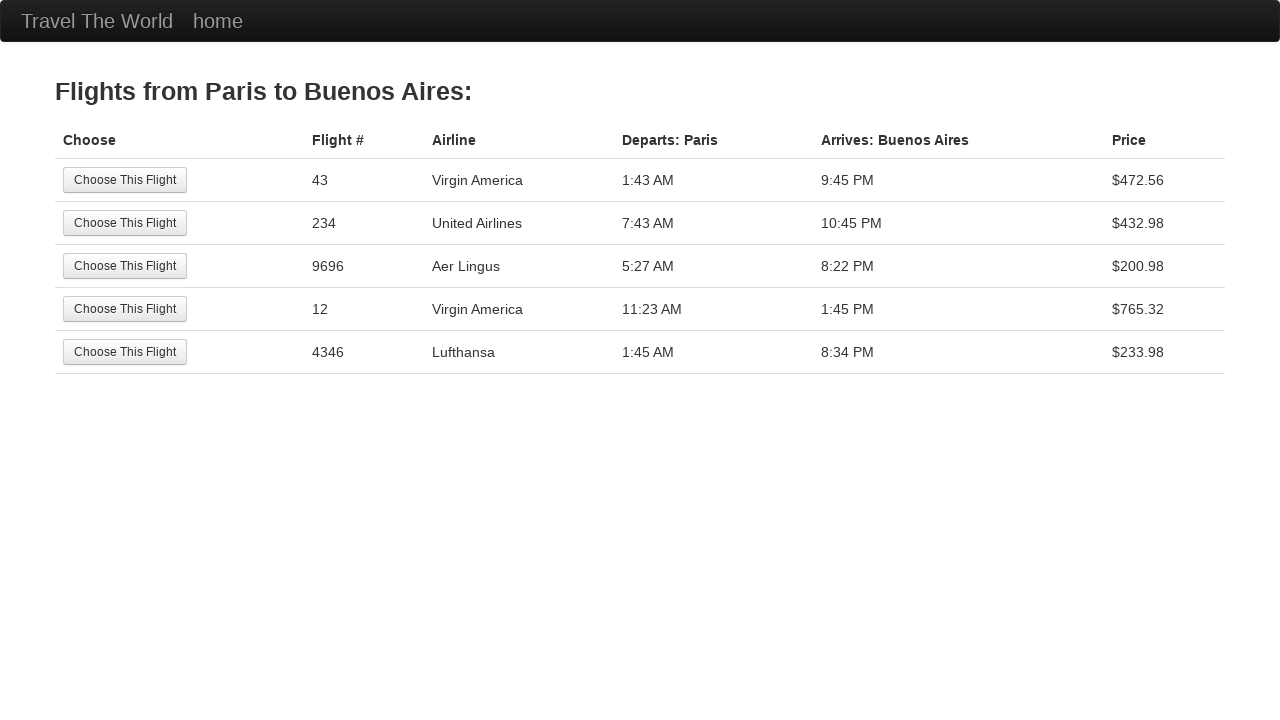

Selected first available flight at (125, 180) on tr:nth-child(1) .btn
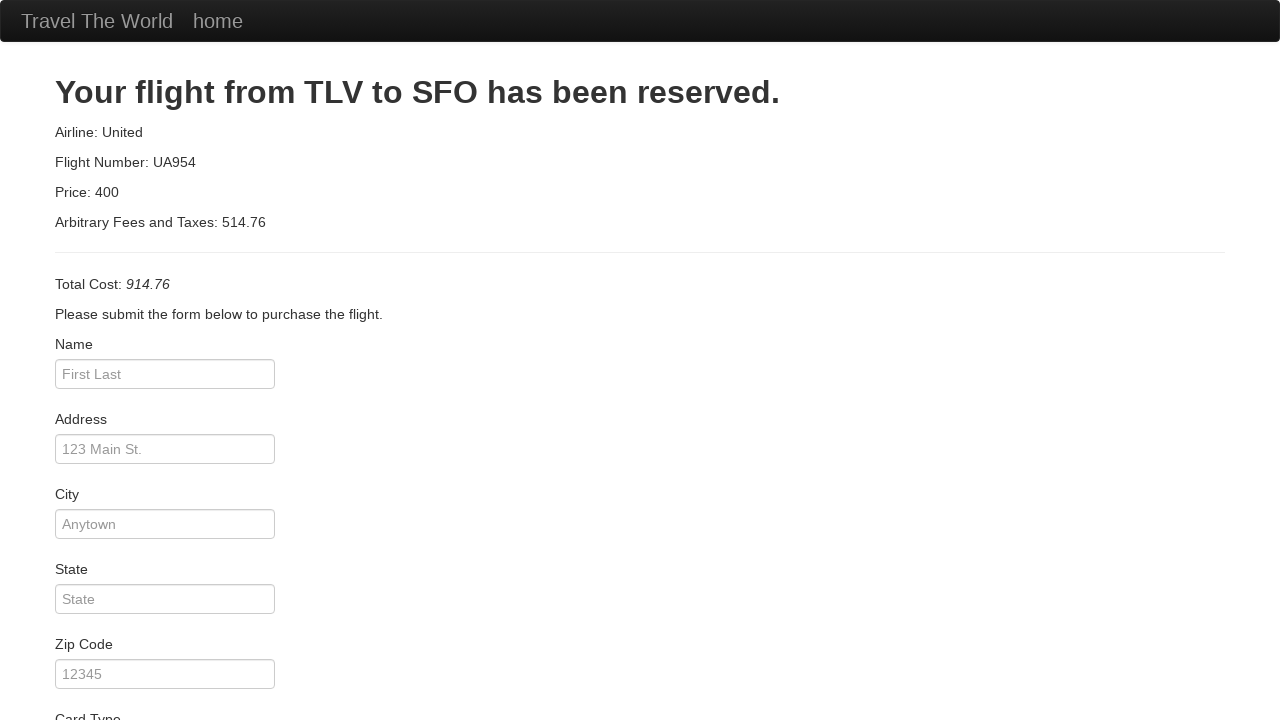

Clicked on passenger name field at (165, 374) on #inputName
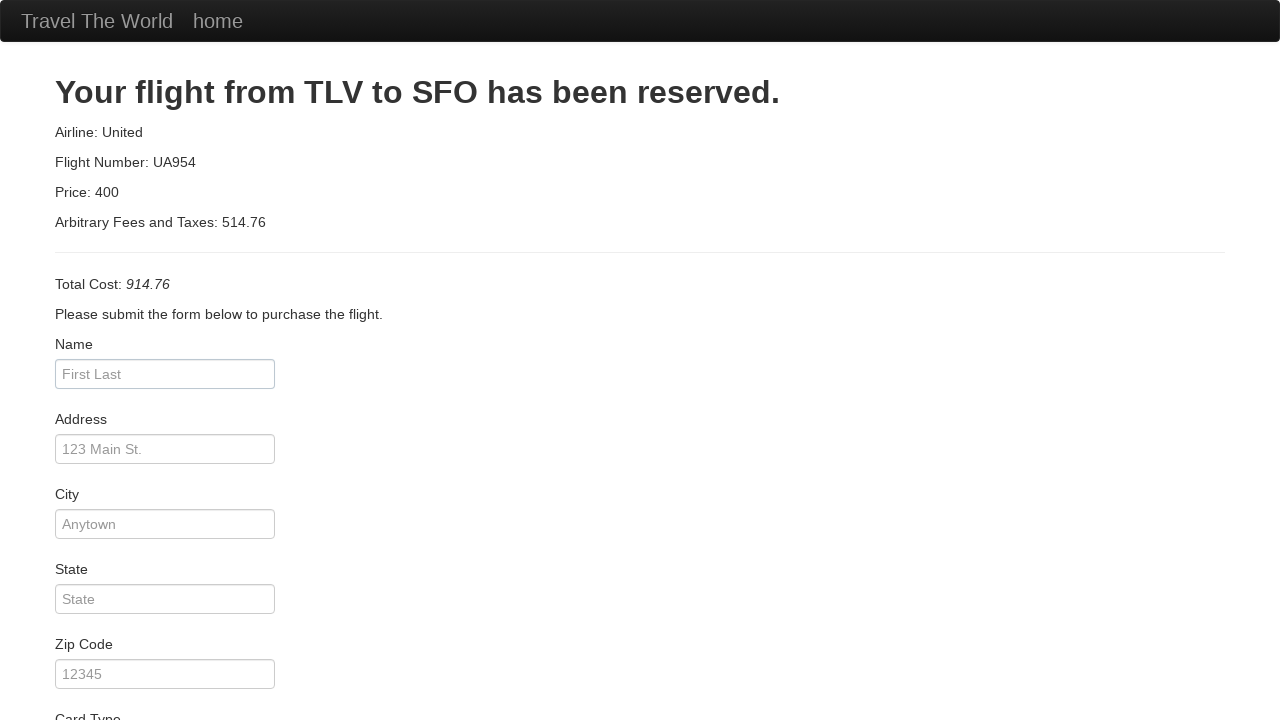

Filled passenger name with 'miguel' on #inputName
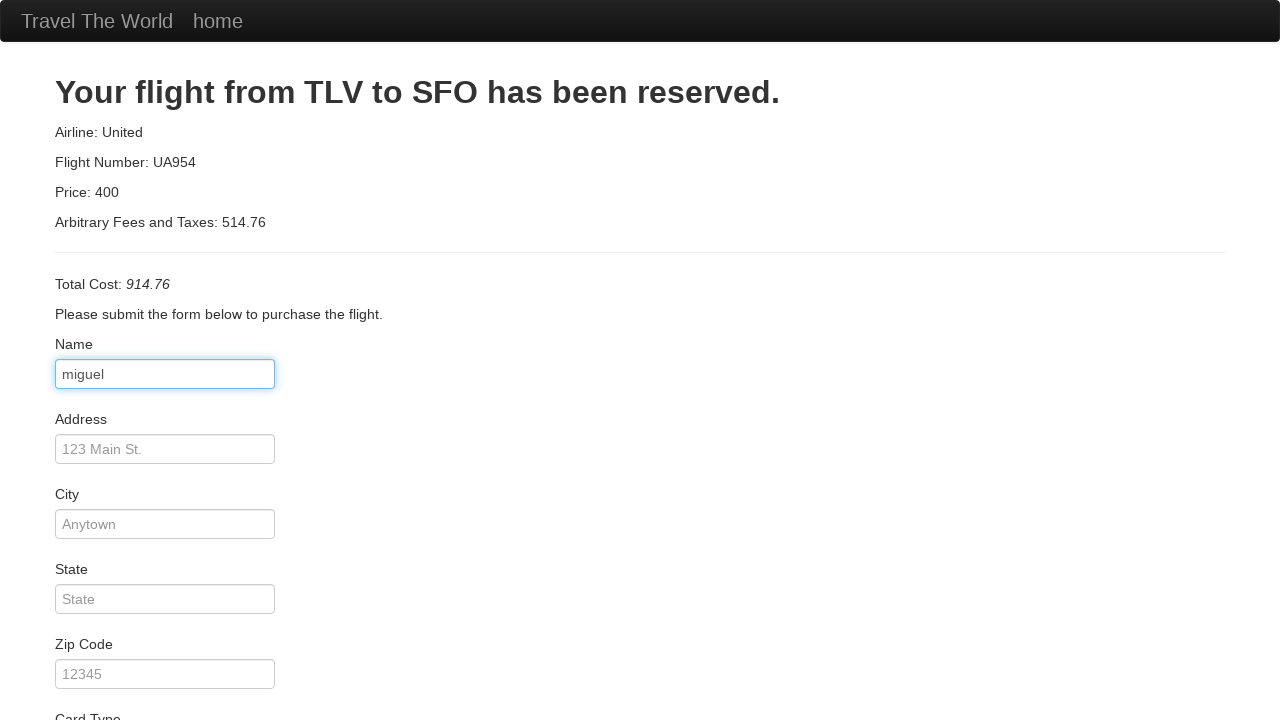

Clicked on address field at (165, 449) on #address
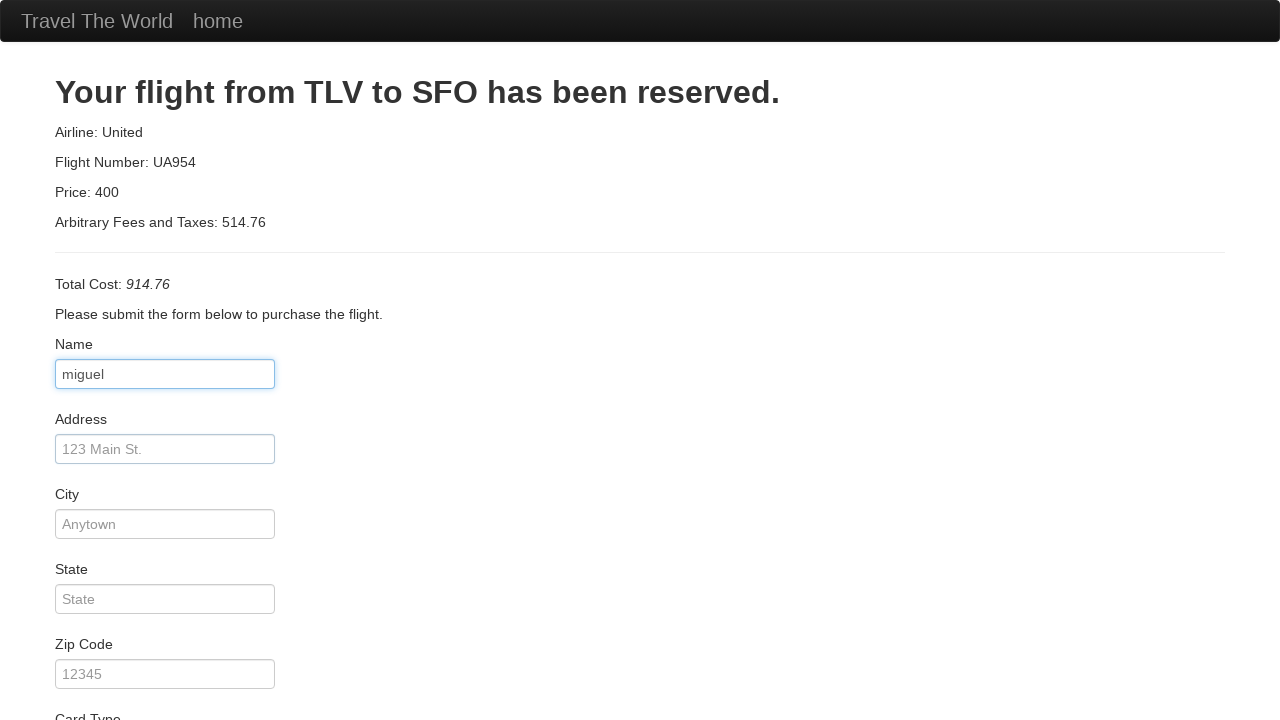

Filled address with 'rua relva' on #address
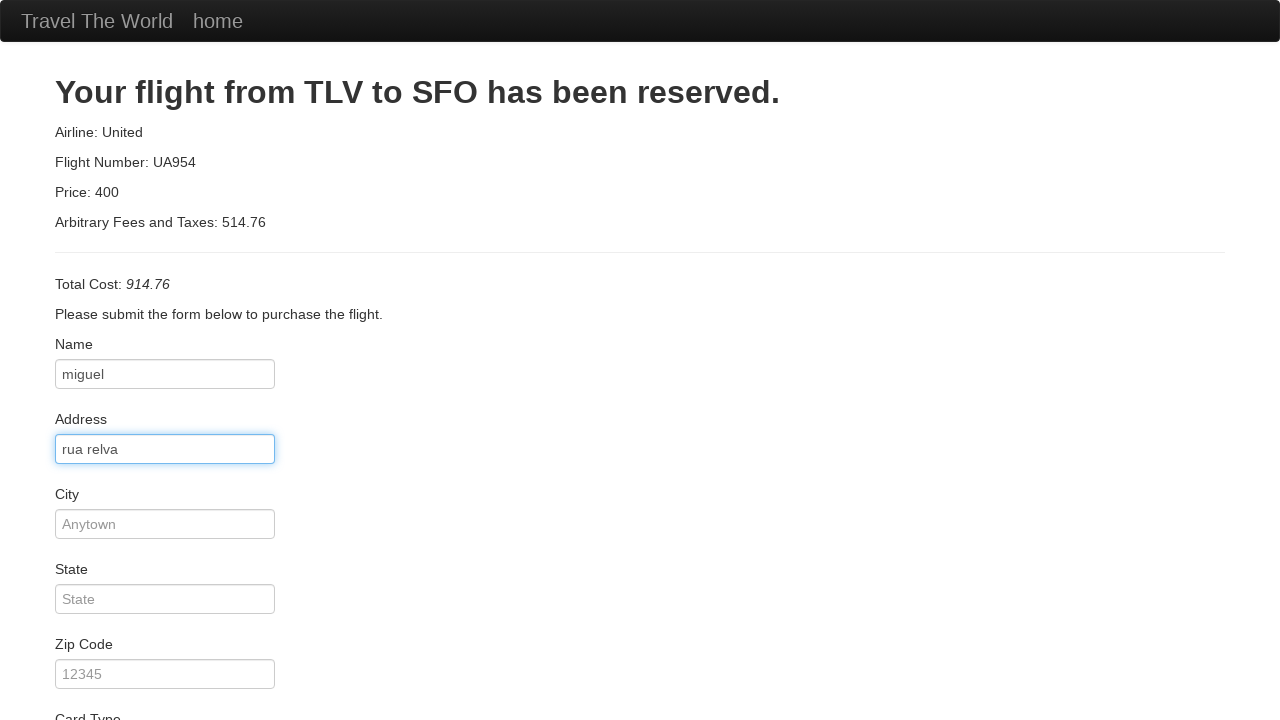

Clicked on city field at (165, 524) on #city
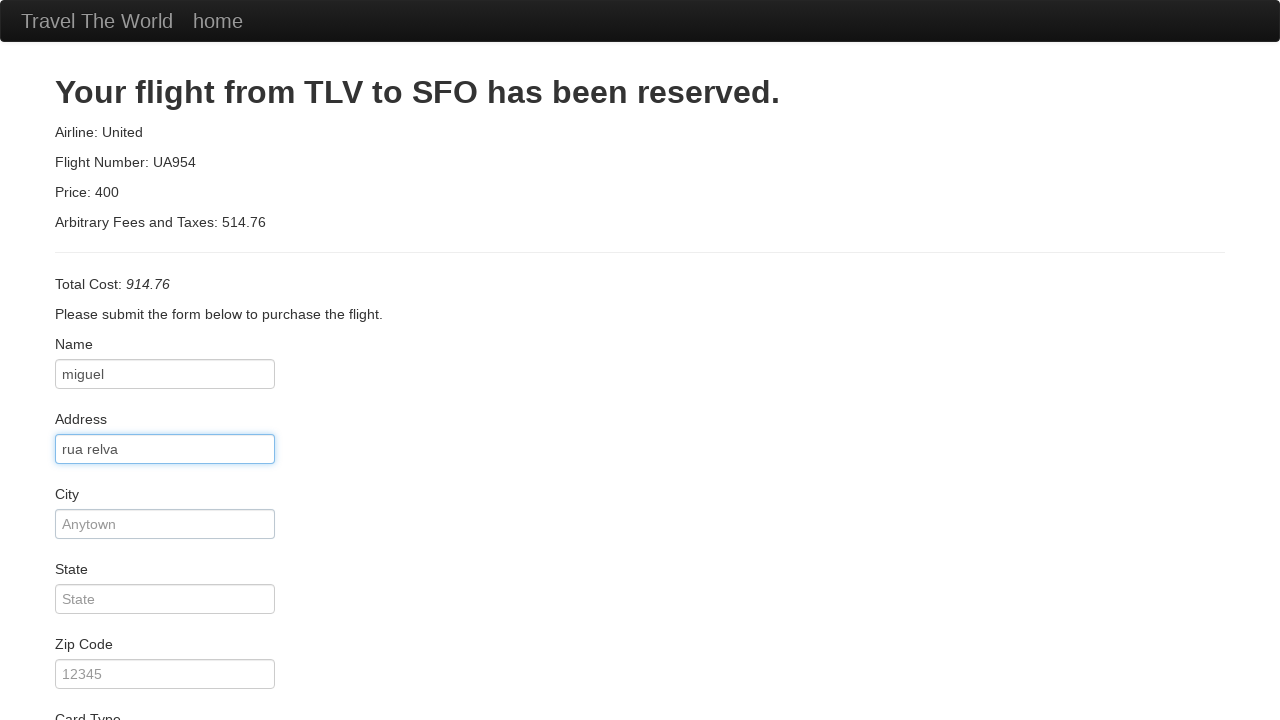

Filled city with 'das' on #city
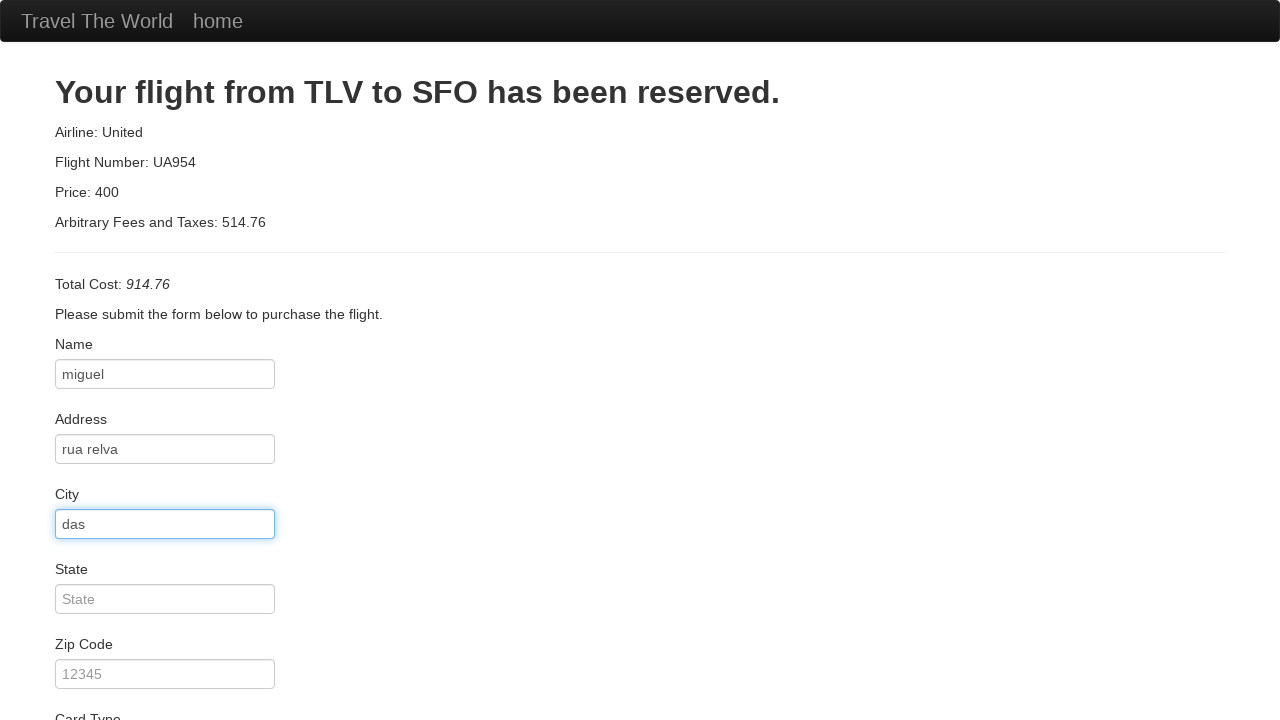

Clicked on state field at (165, 599) on #state
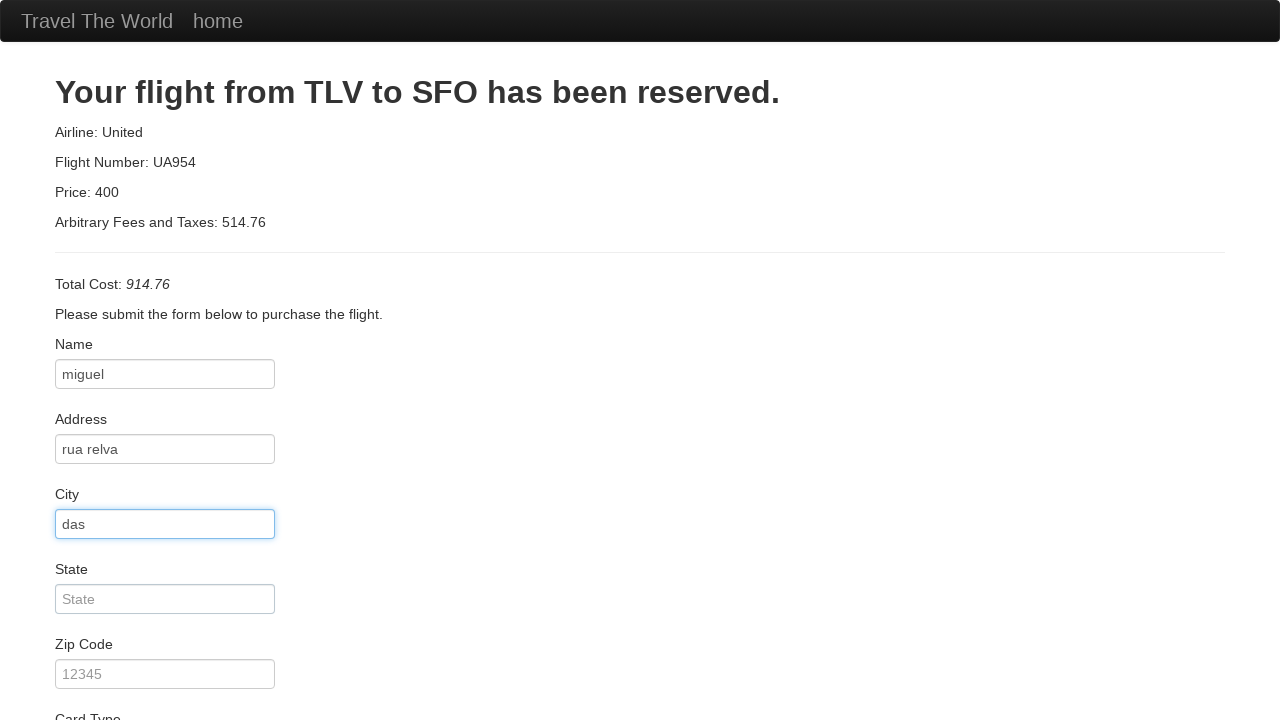

Filled state with 'asd' on #state
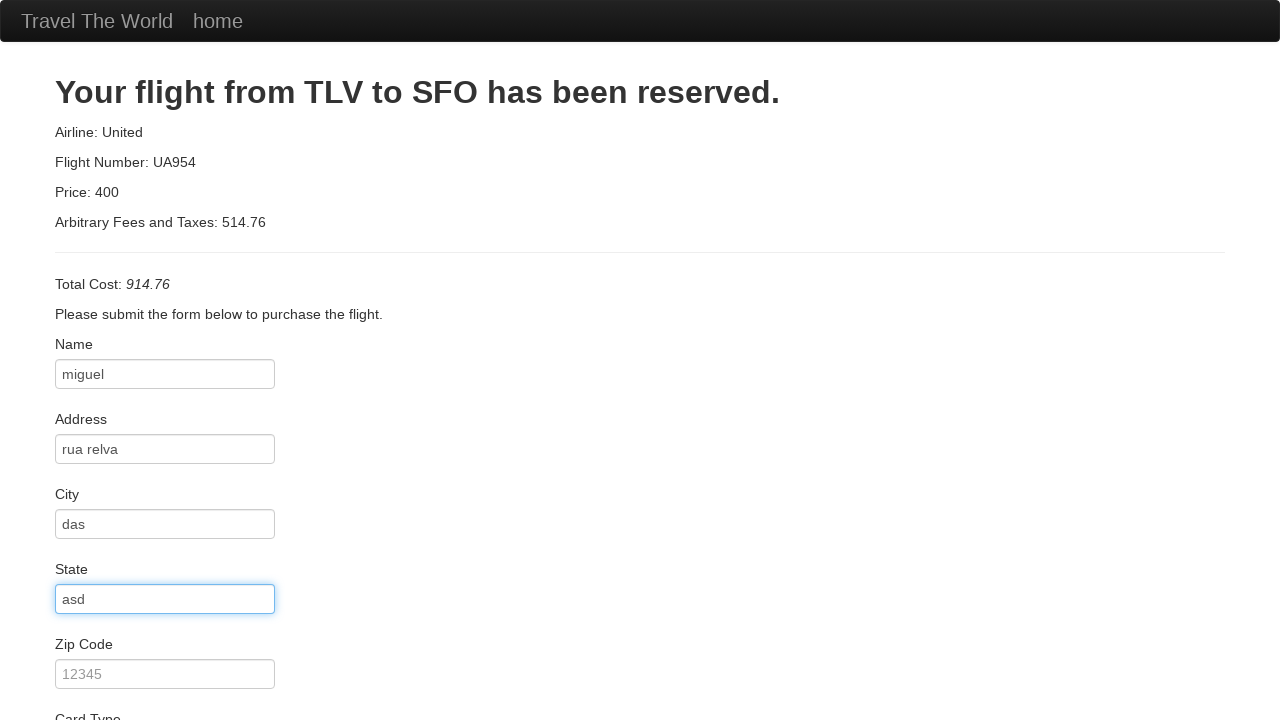

Clicked on zip code field at (165, 674) on #zipCode
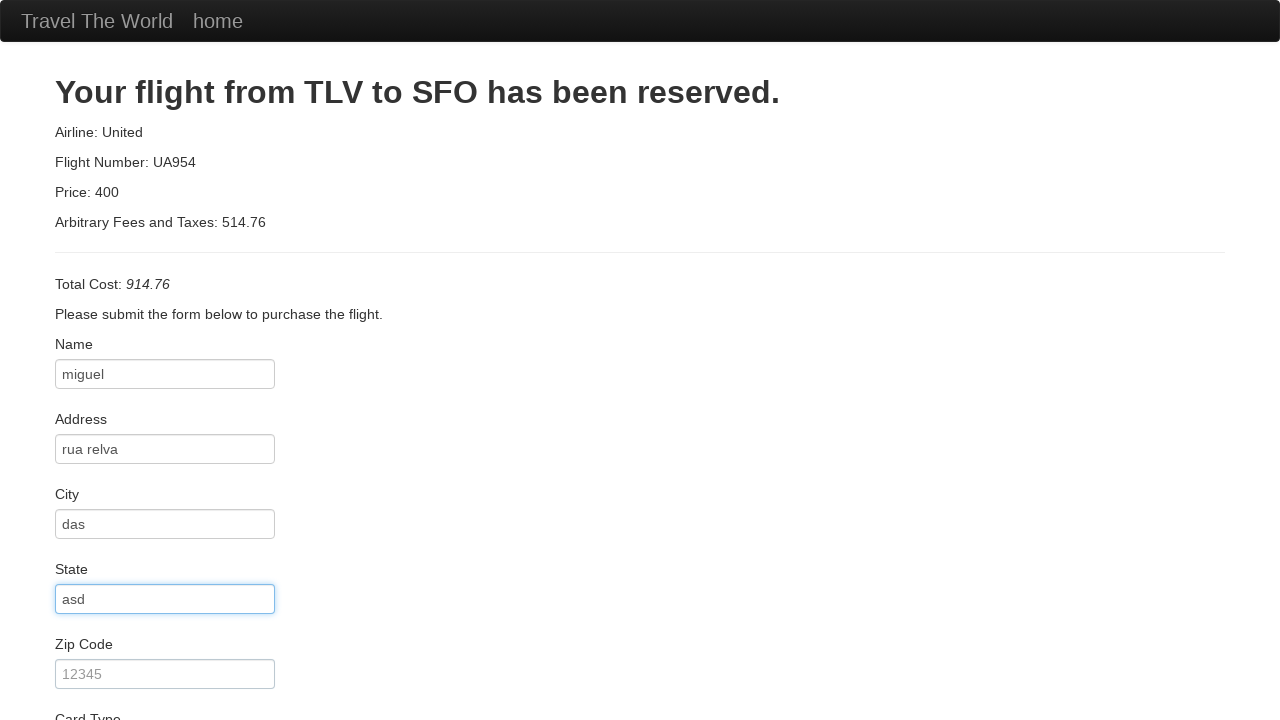

Filled zip code with '1234' on #zipCode
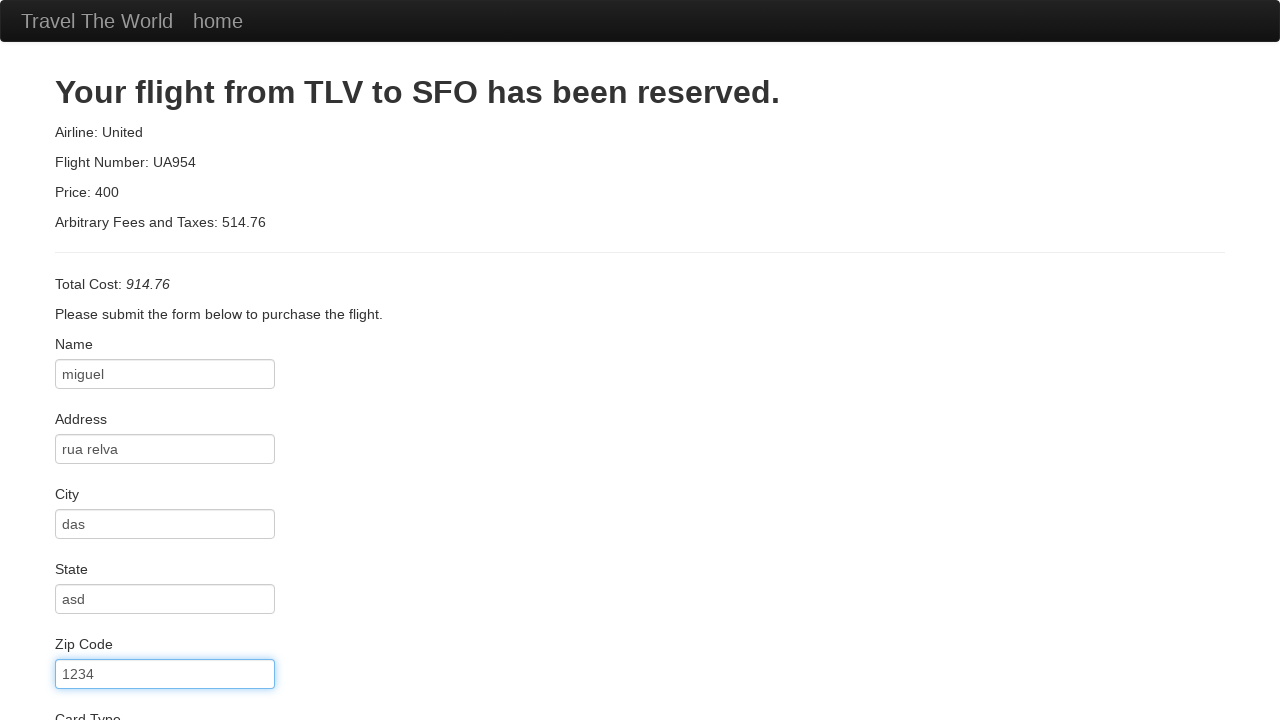

Filled credit card number with '123413254' on #creditCardNumber
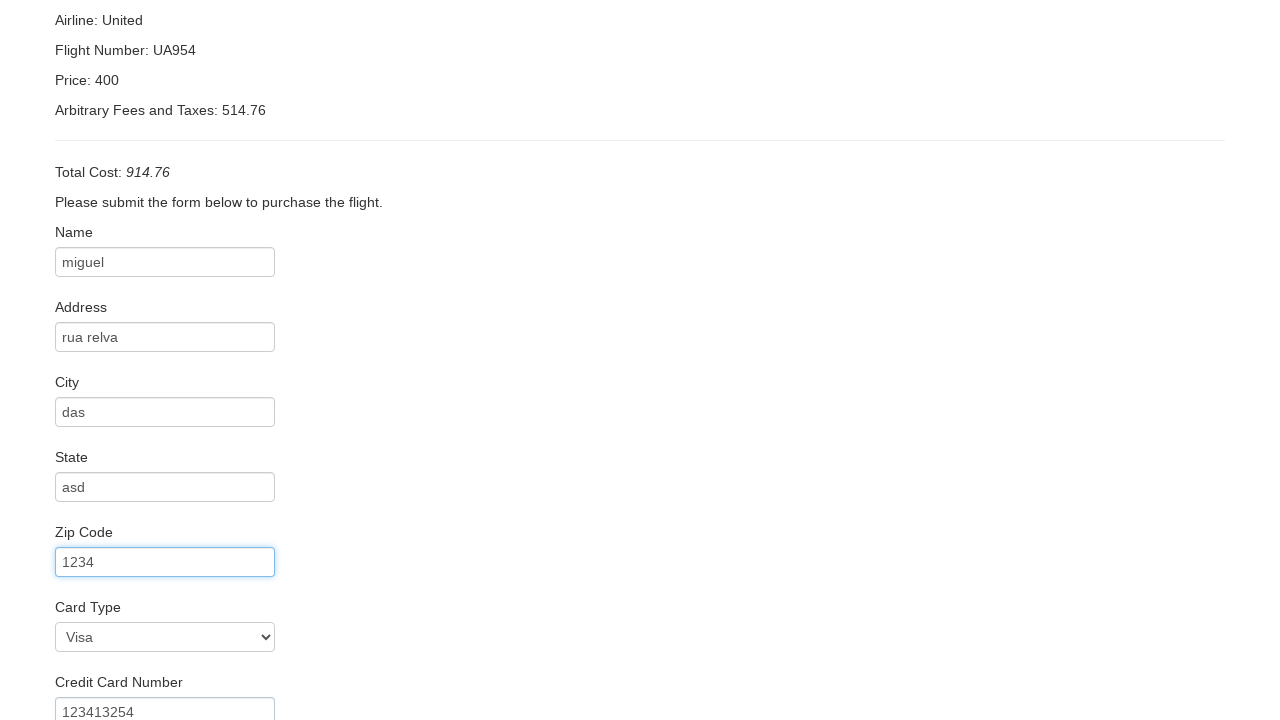

Clicked submit button to complete flight booking purchase at (118, 685) on .btn-primary
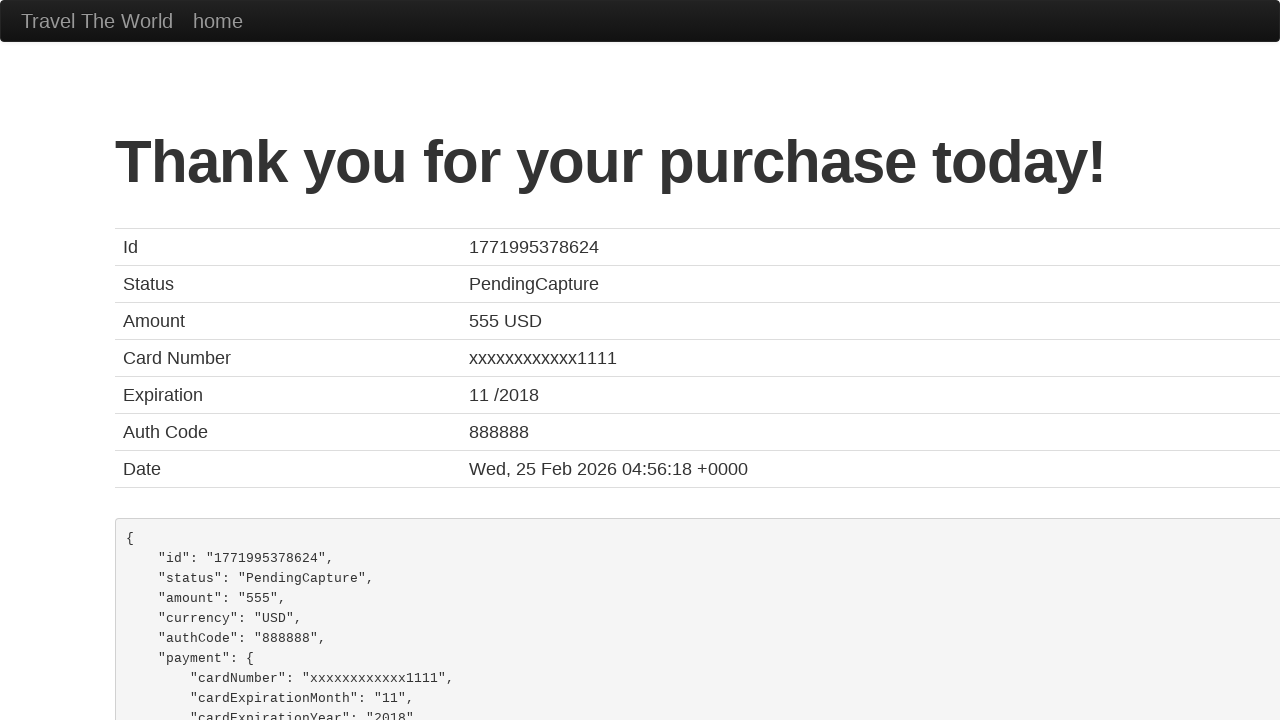

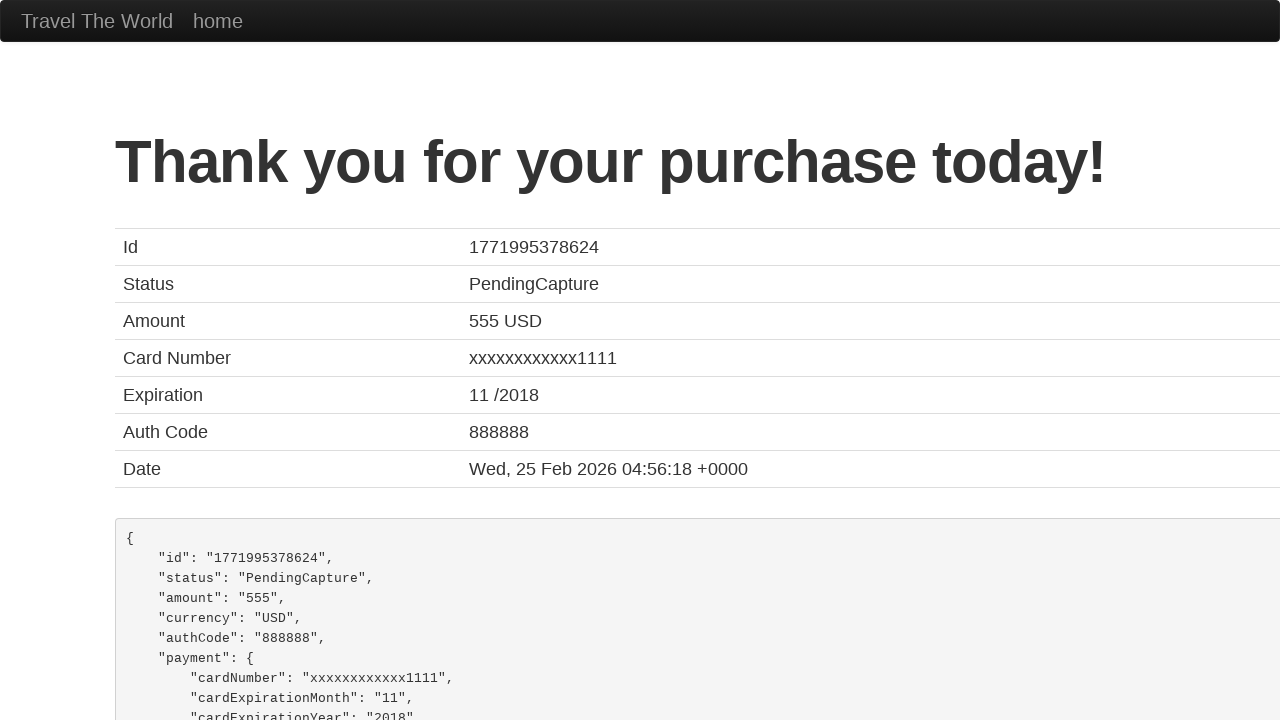